Tests a basic web form by entering text into a text box, submitting the form, and verifying the success message is displayed

Starting URL: https://www.selenium.dev/selenium/web/web-form.html

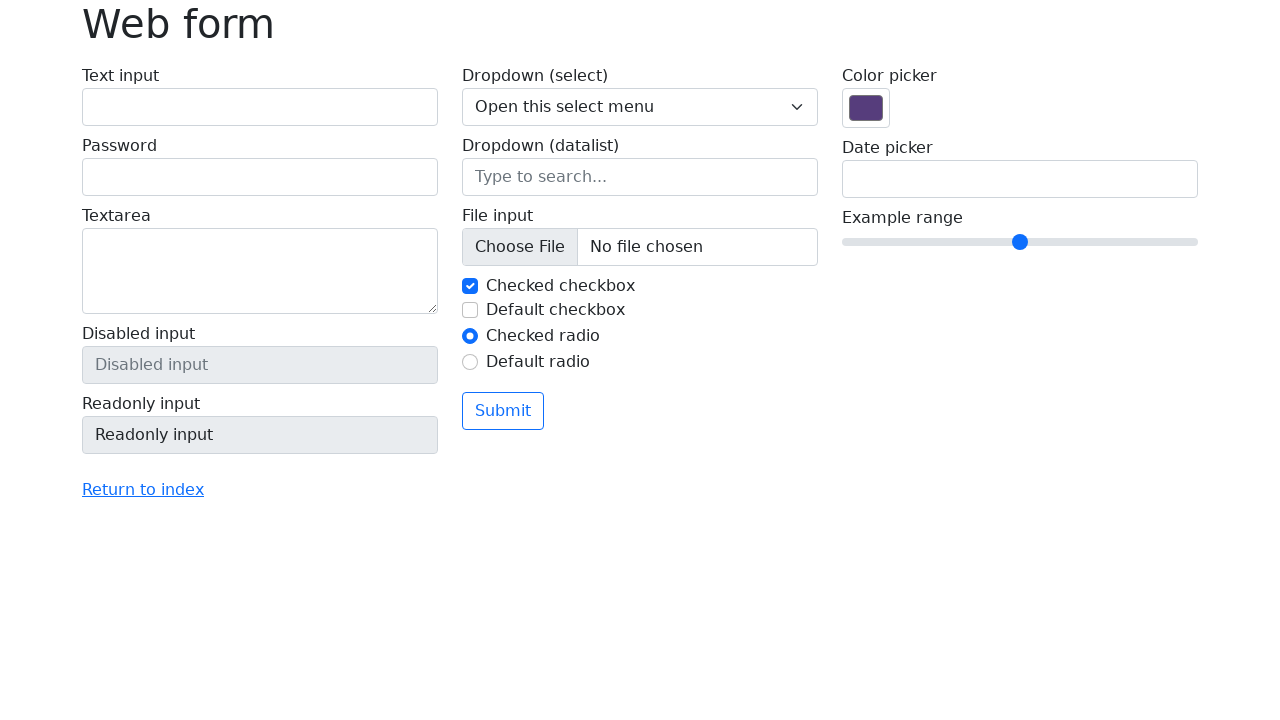

Verified page title is 'Web form'
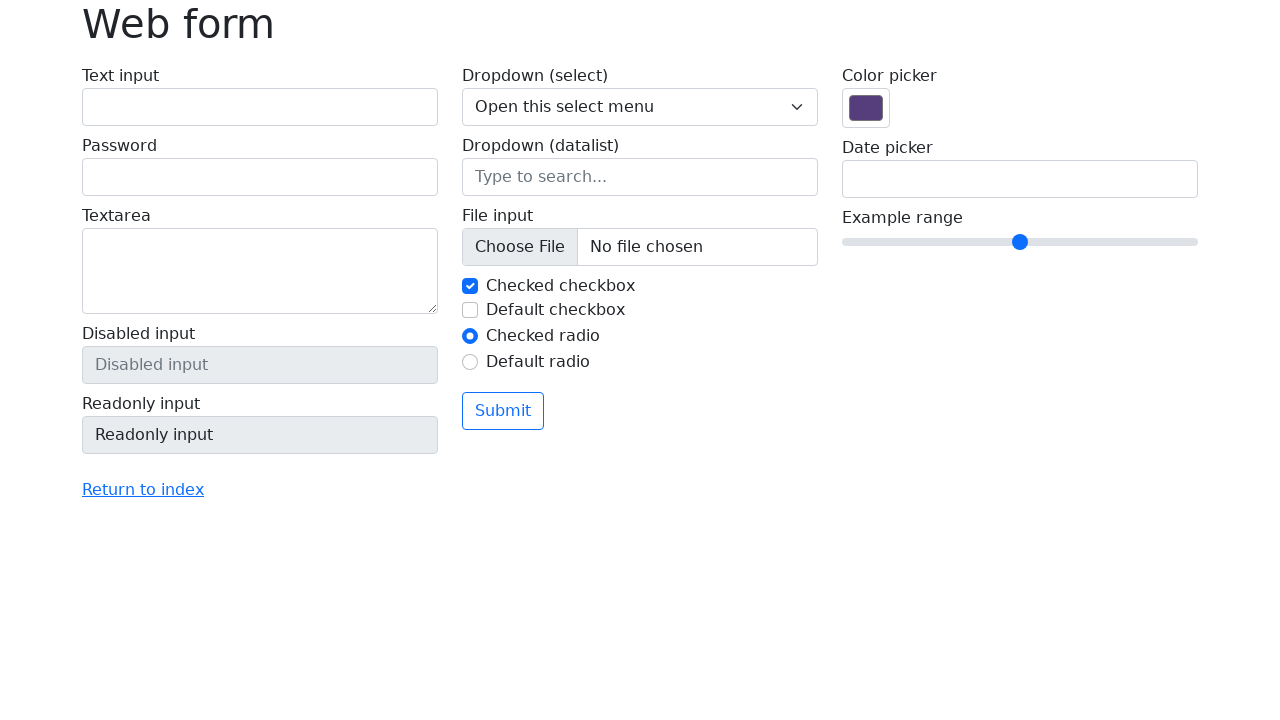

Filled text box with 'Selenium' on input[name='my-text']
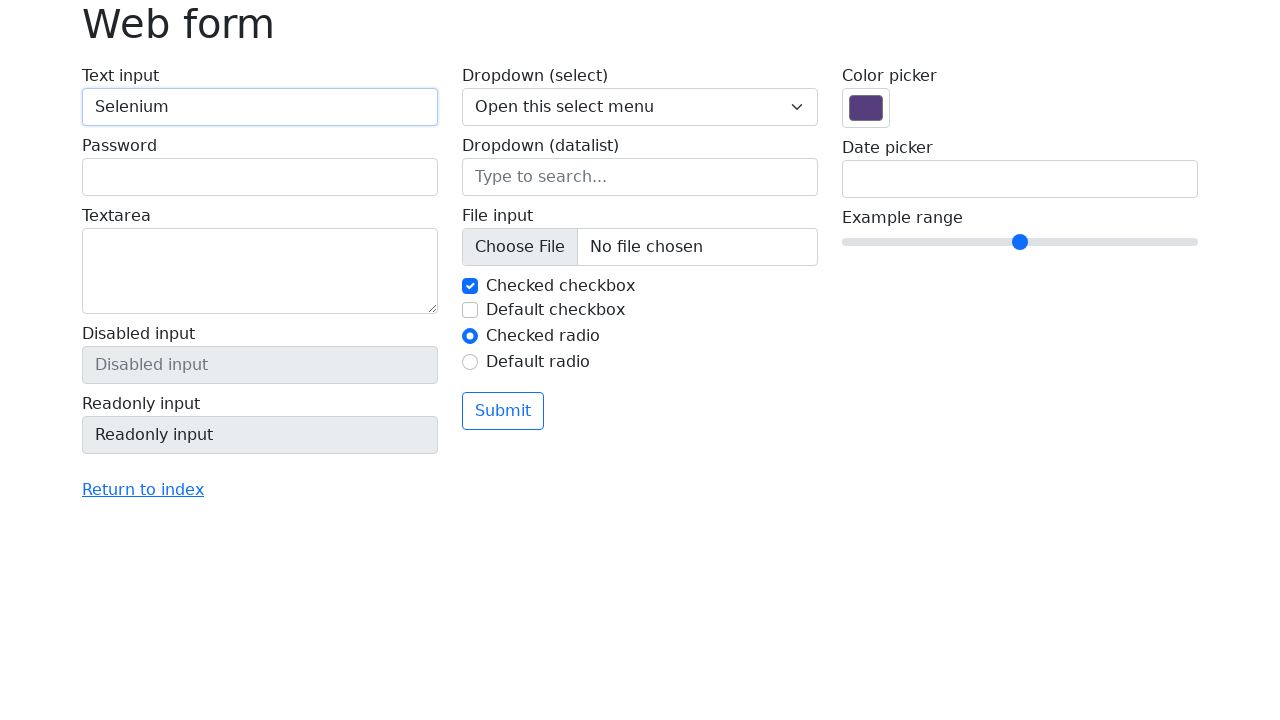

Clicked the submit button at (503, 411) on button
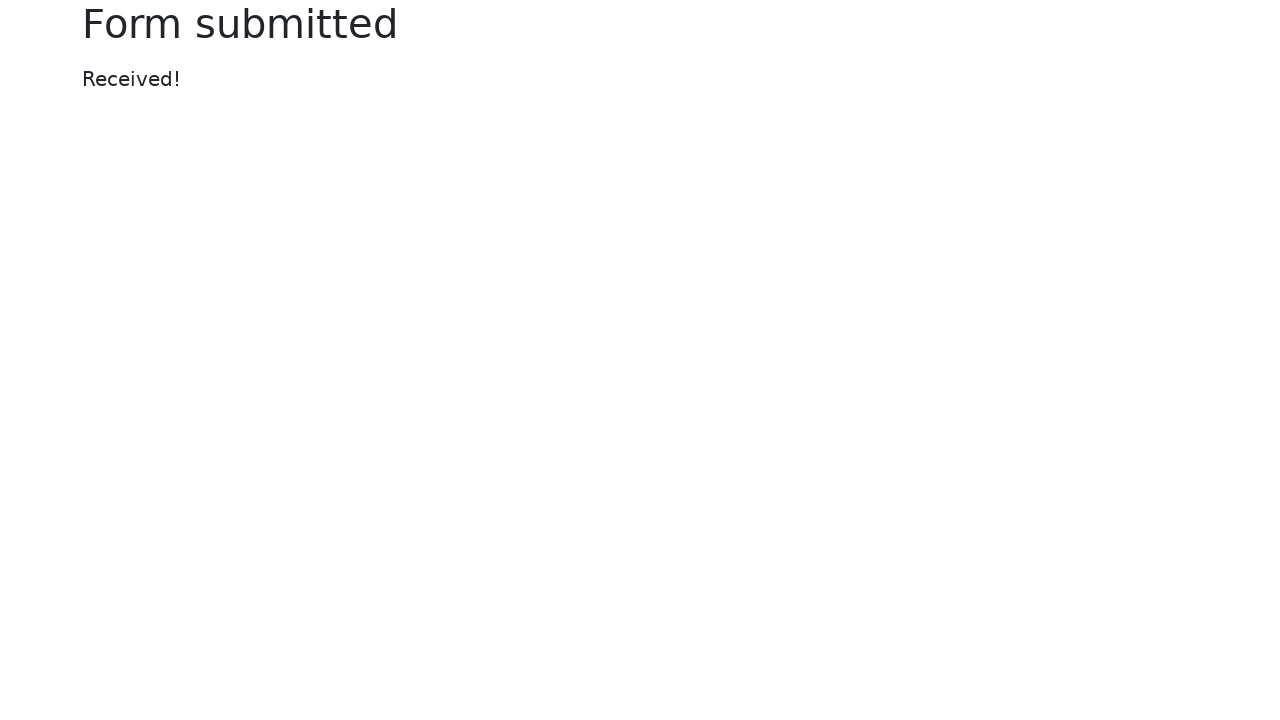

Success message element loaded
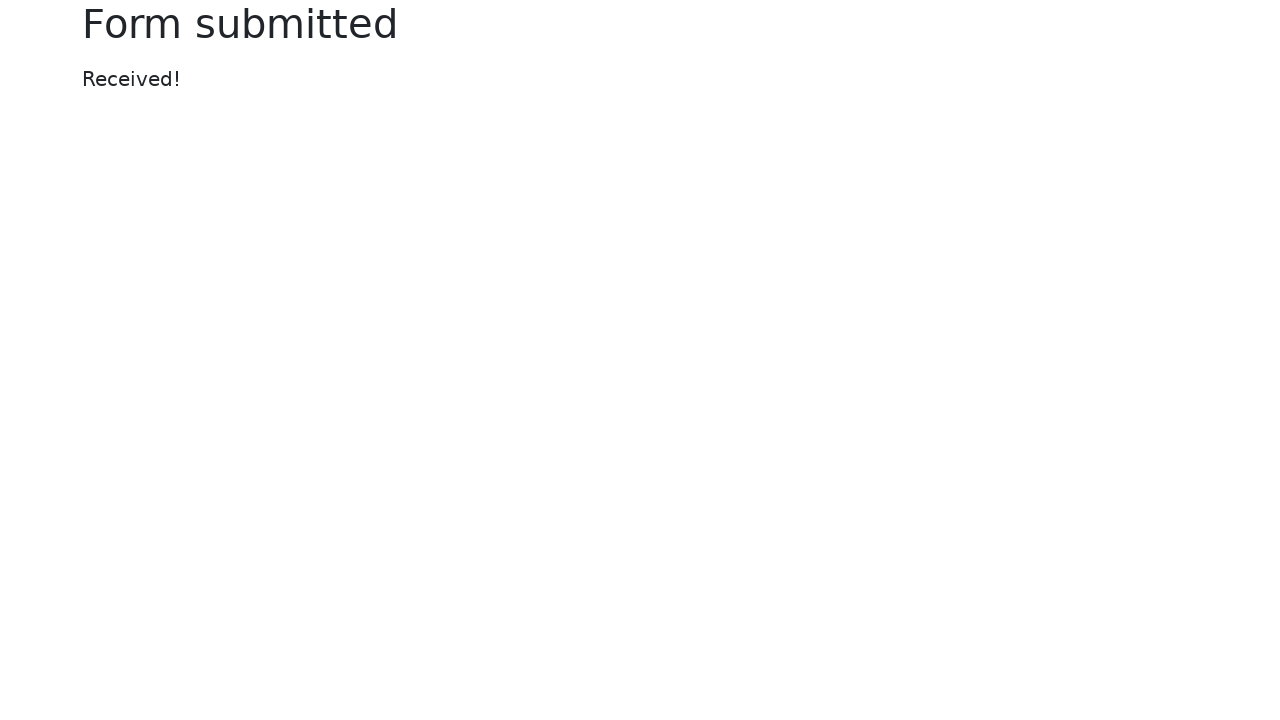

Verified success message displays 'Received!'
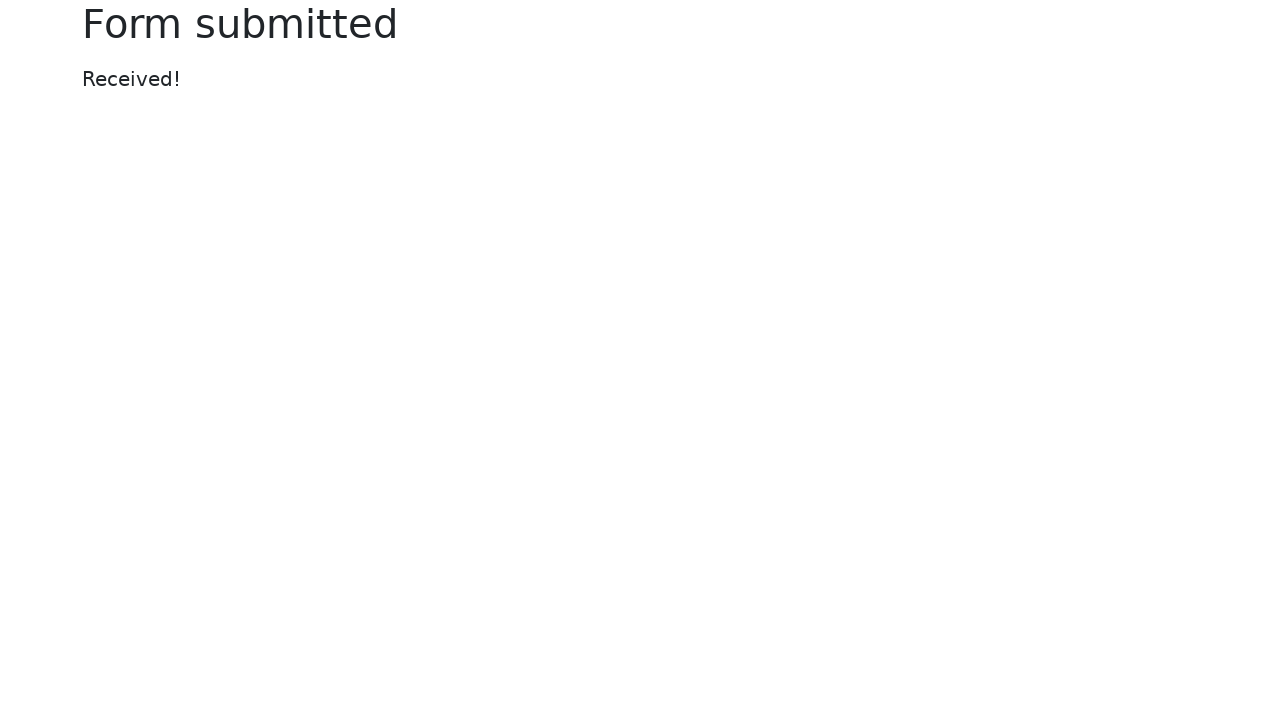

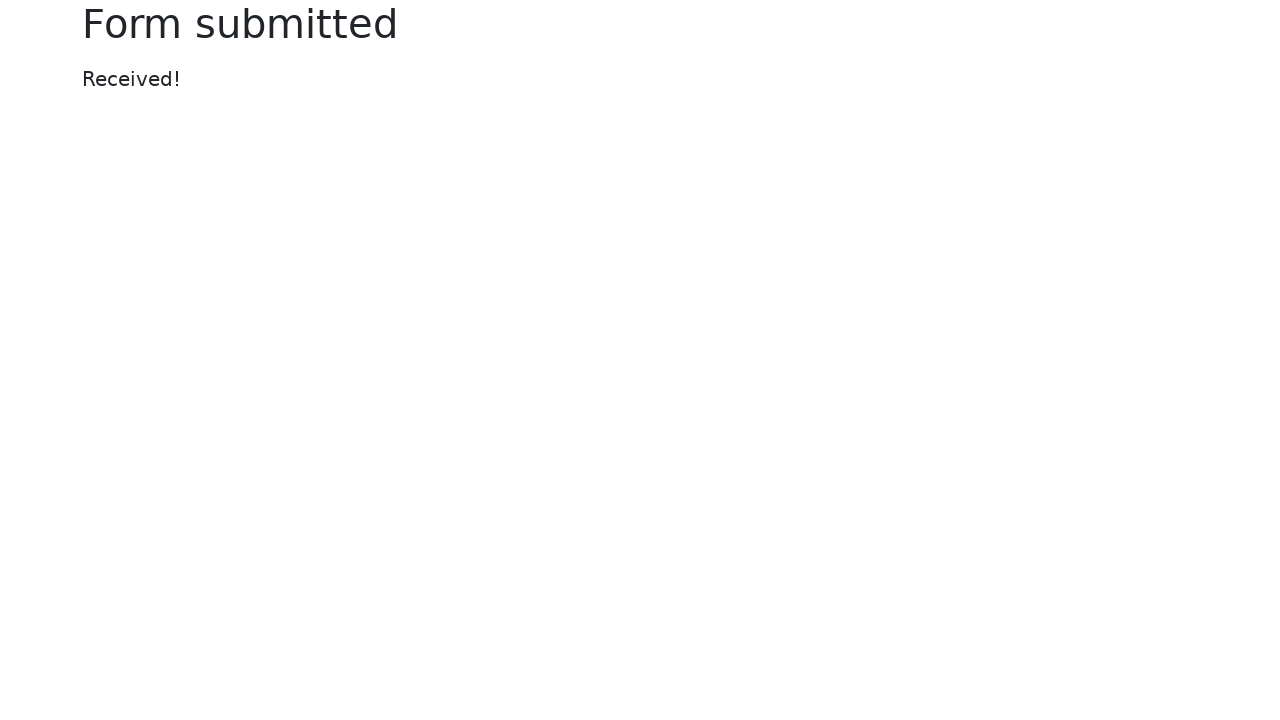